Fills out an address autocomplete form with various address fields including street, city, state, zip code, and country

Starting URL: https://formy-project.herokuapp.com/autocomplete

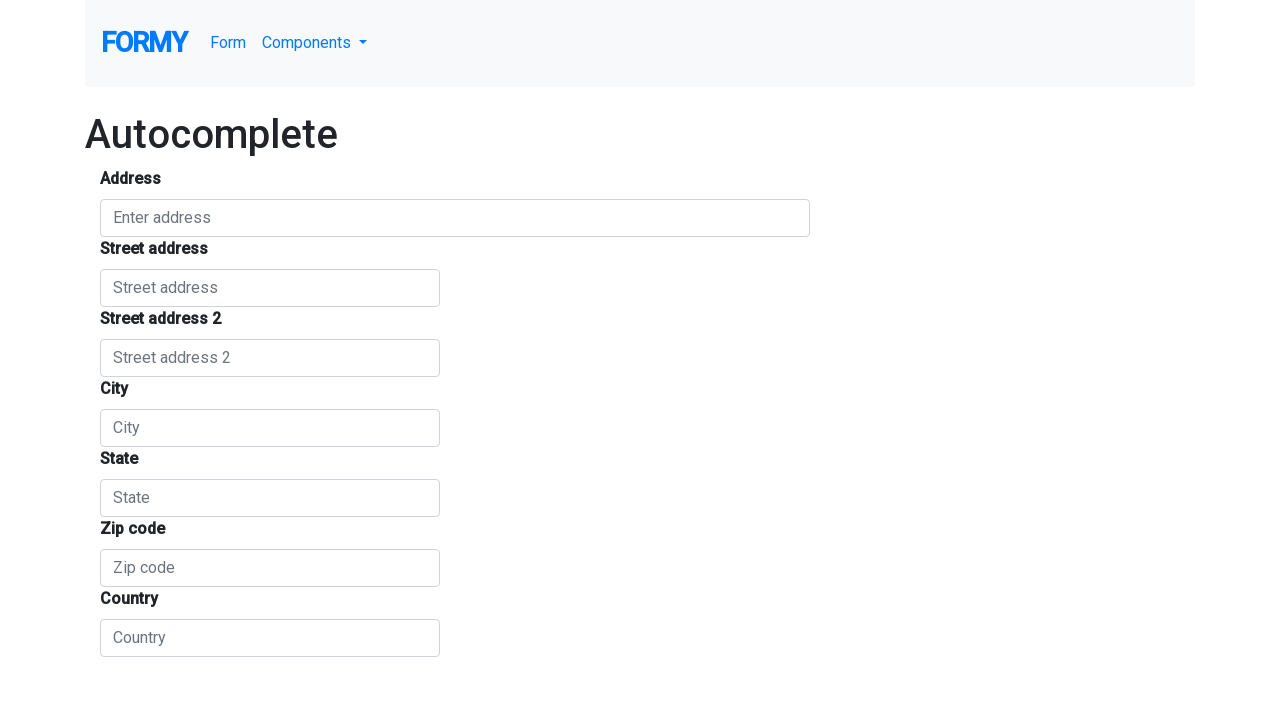

Filled autocomplete address field with 'Ganga Nagar' on #autocomplete
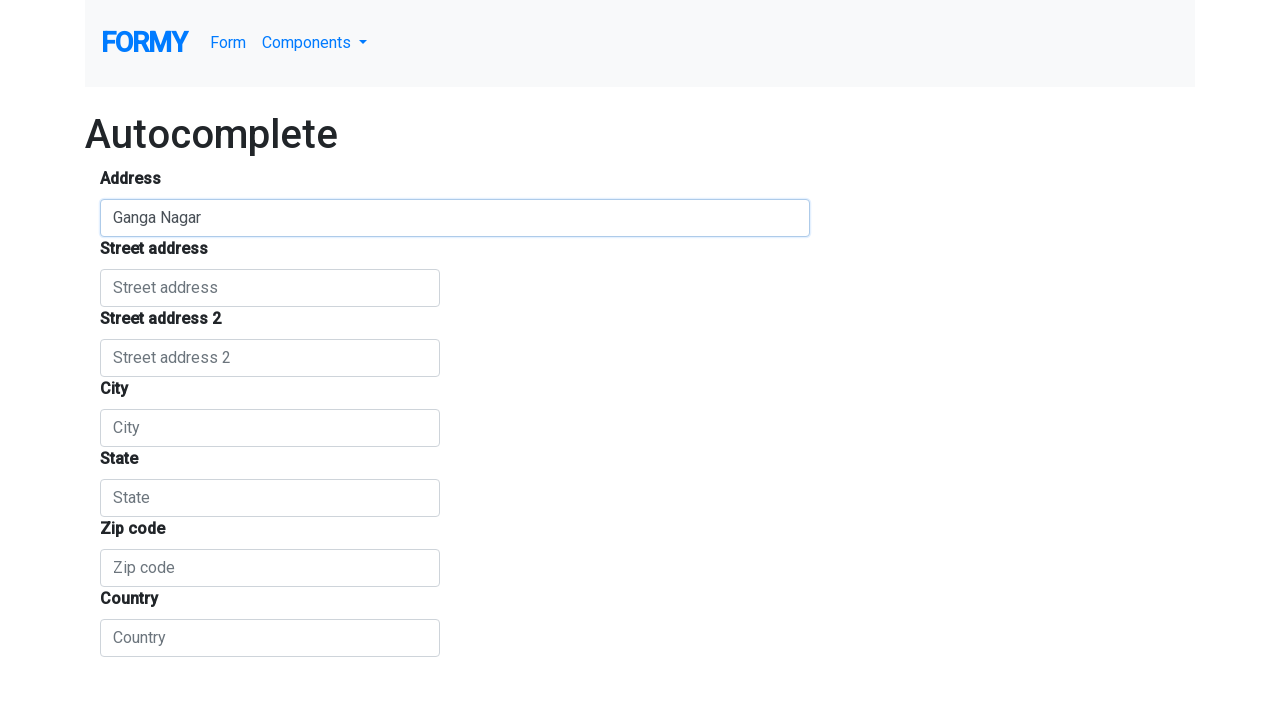

Filled street number field with 'XYZ' on #street_number
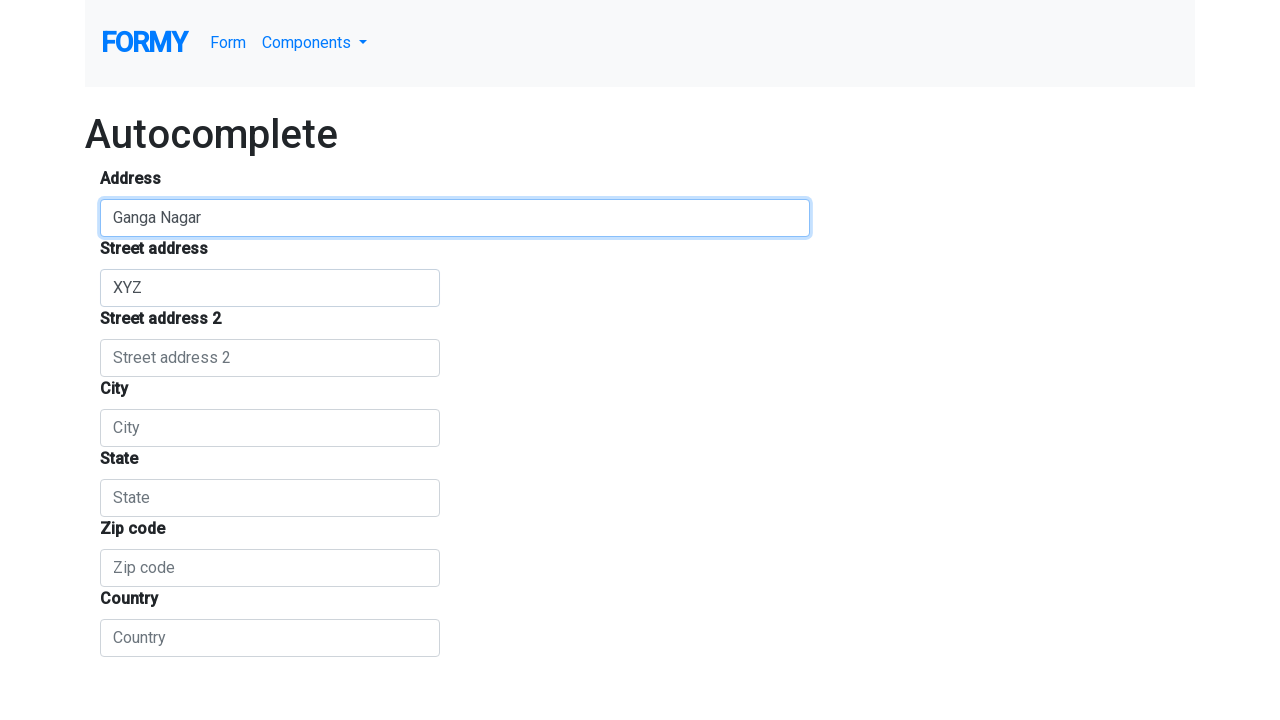

Filled route/street address field with 'optional' on #route
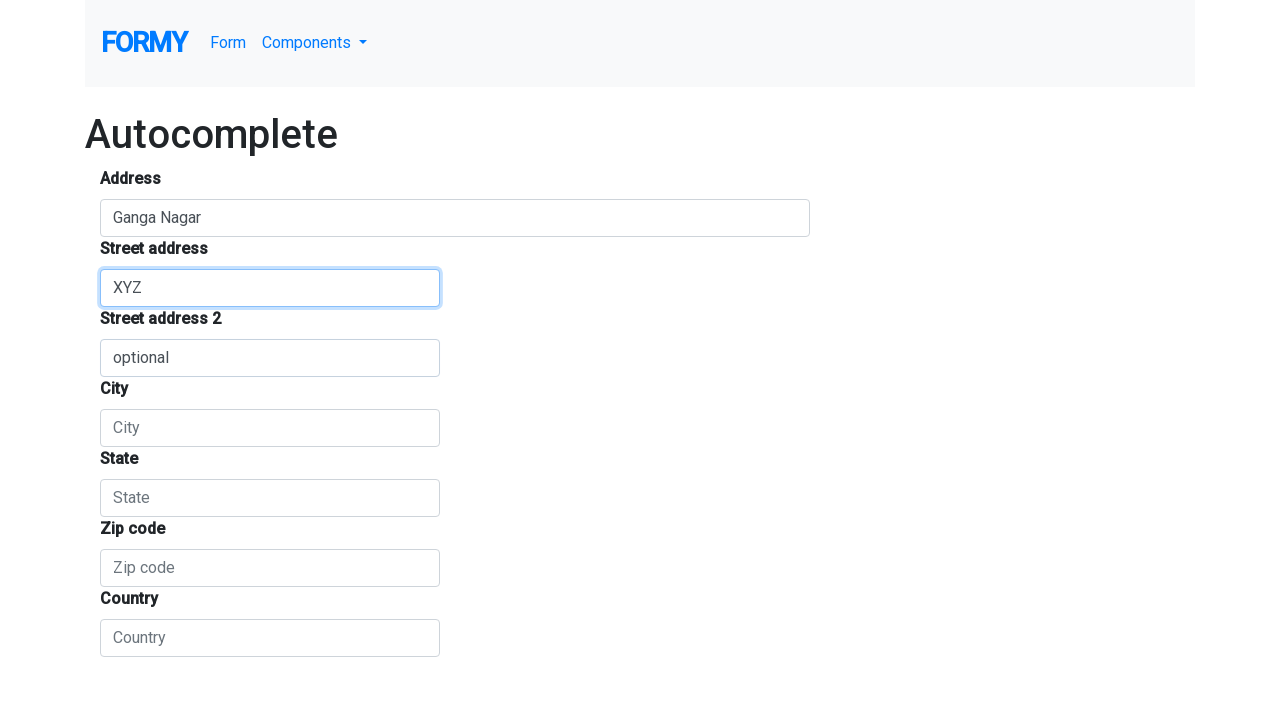

Filled city field with 'Pune' on #locality
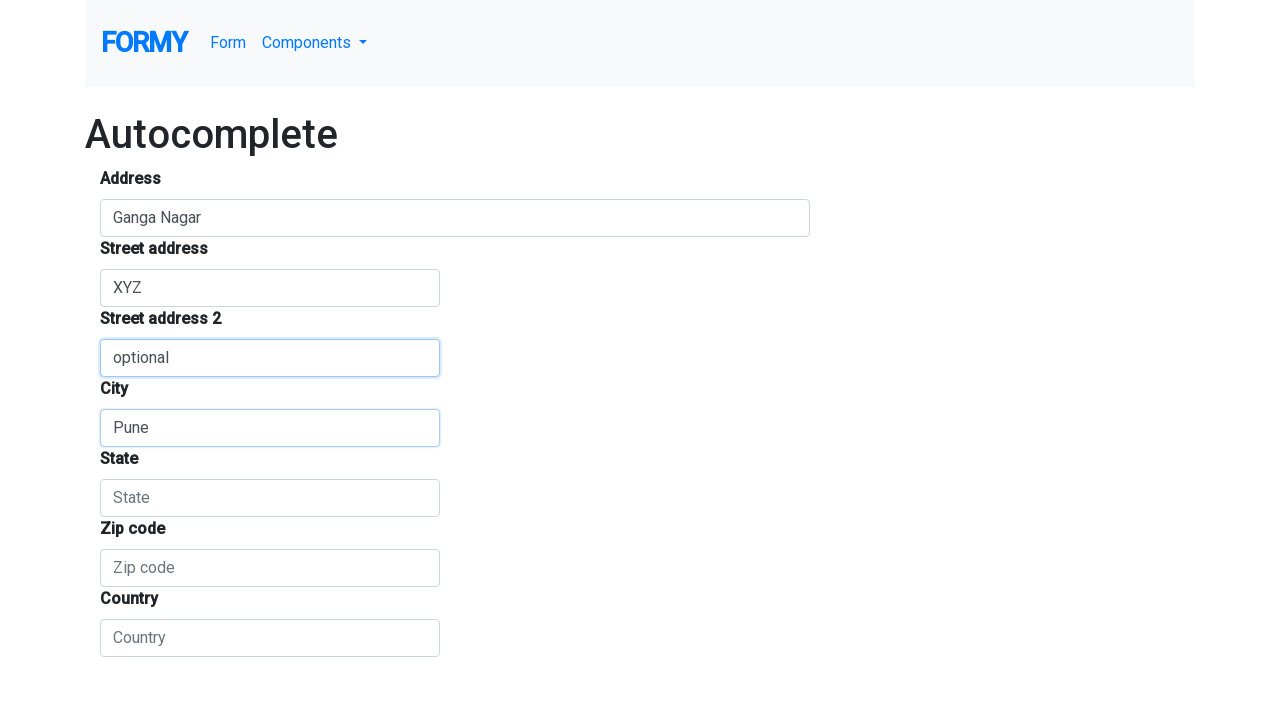

Filled state field with 'Maharashtra' on #administrative_area_level_1
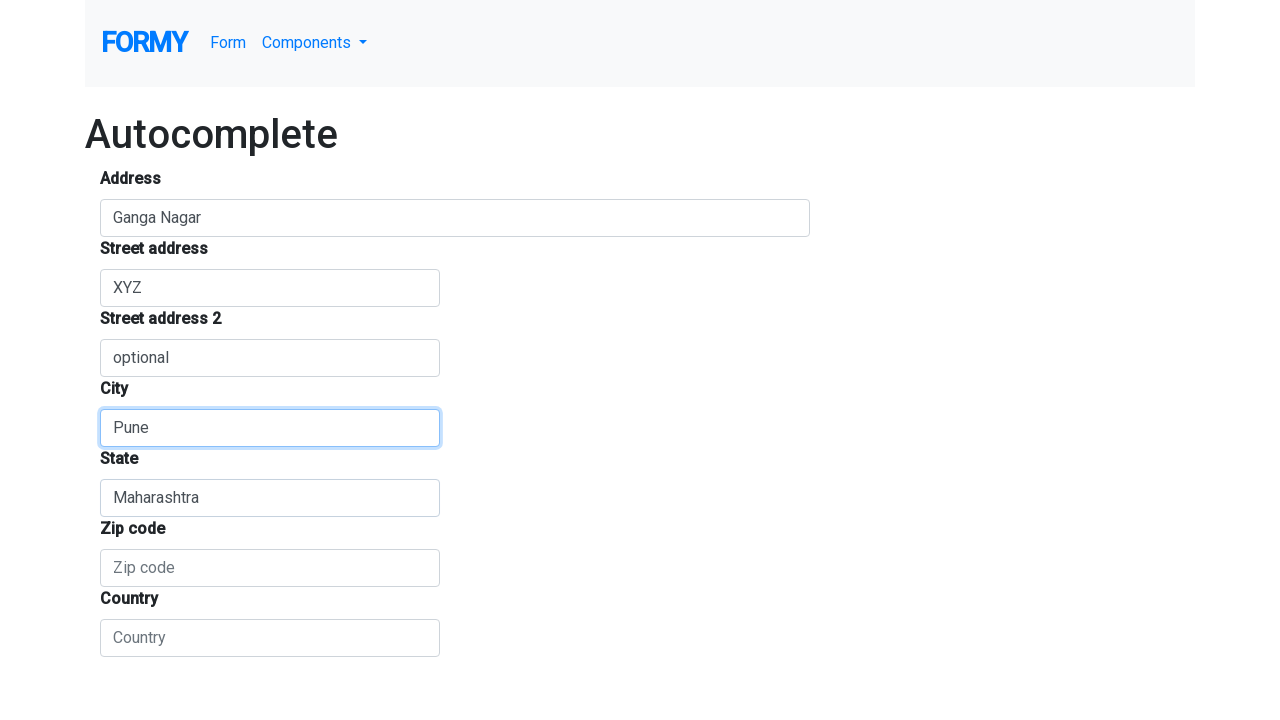

Filled zip code field with '431051' on #postal_code
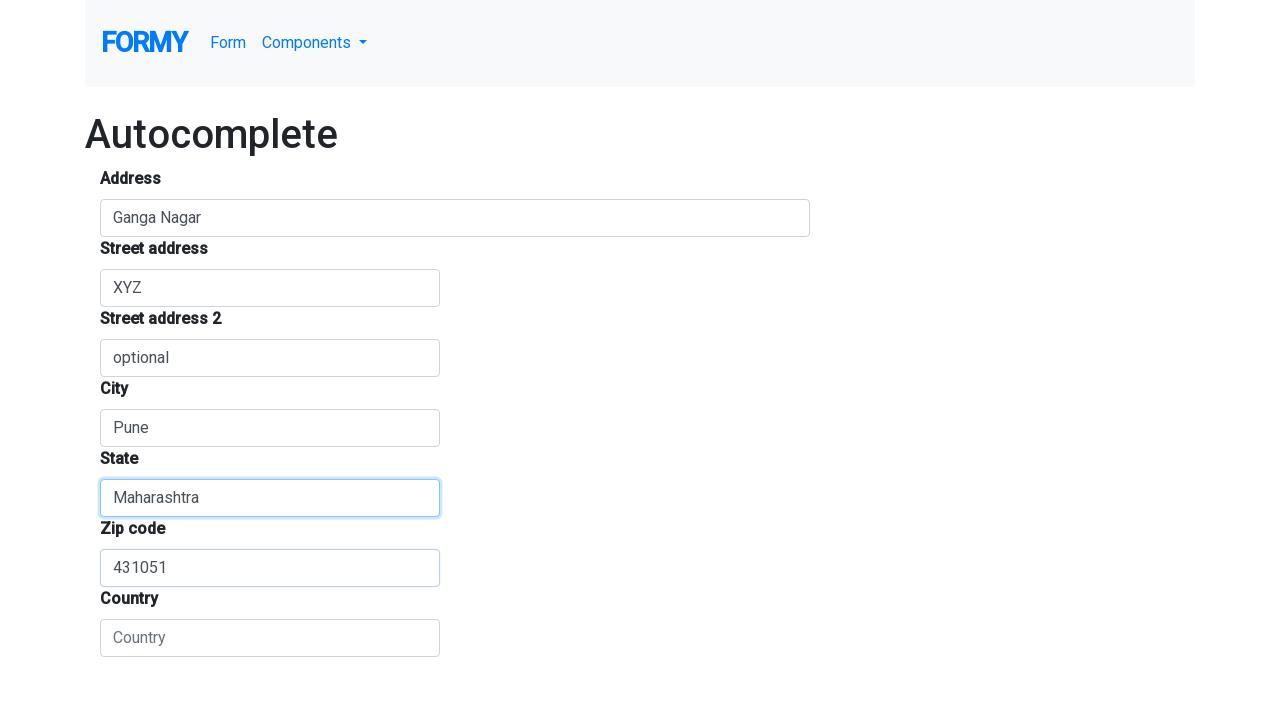

Filled country field with 'India' on #country
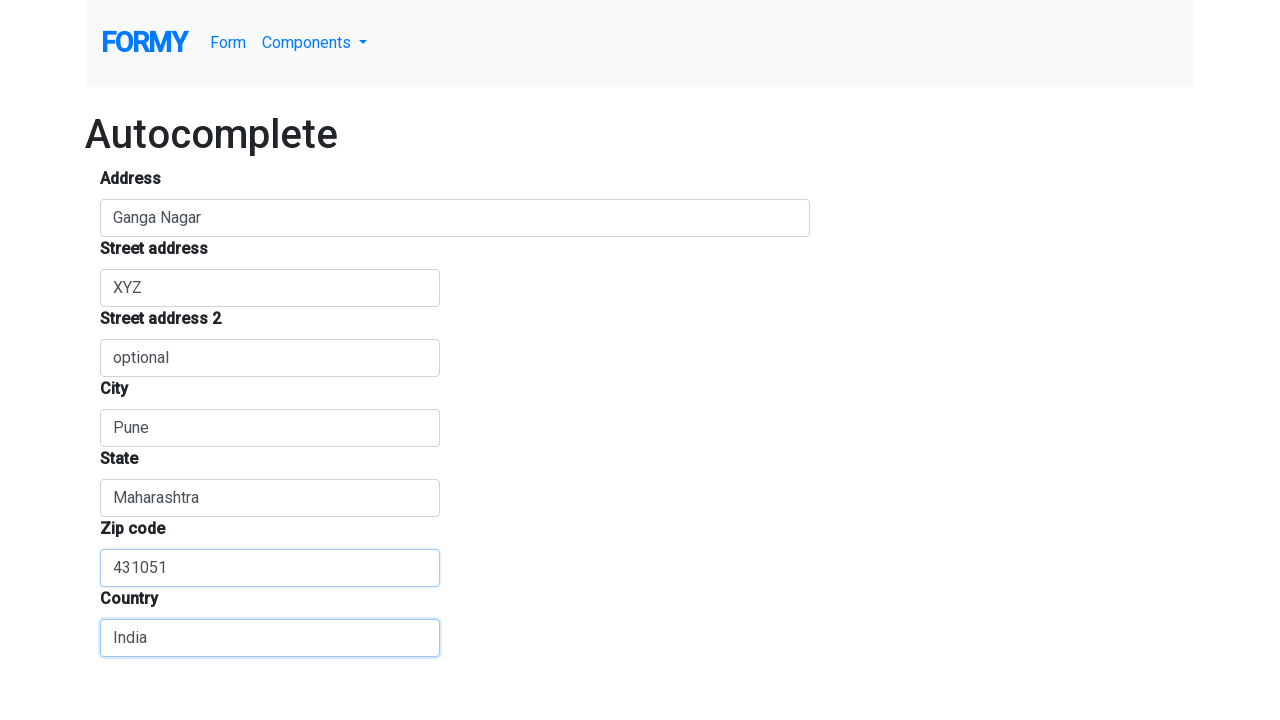

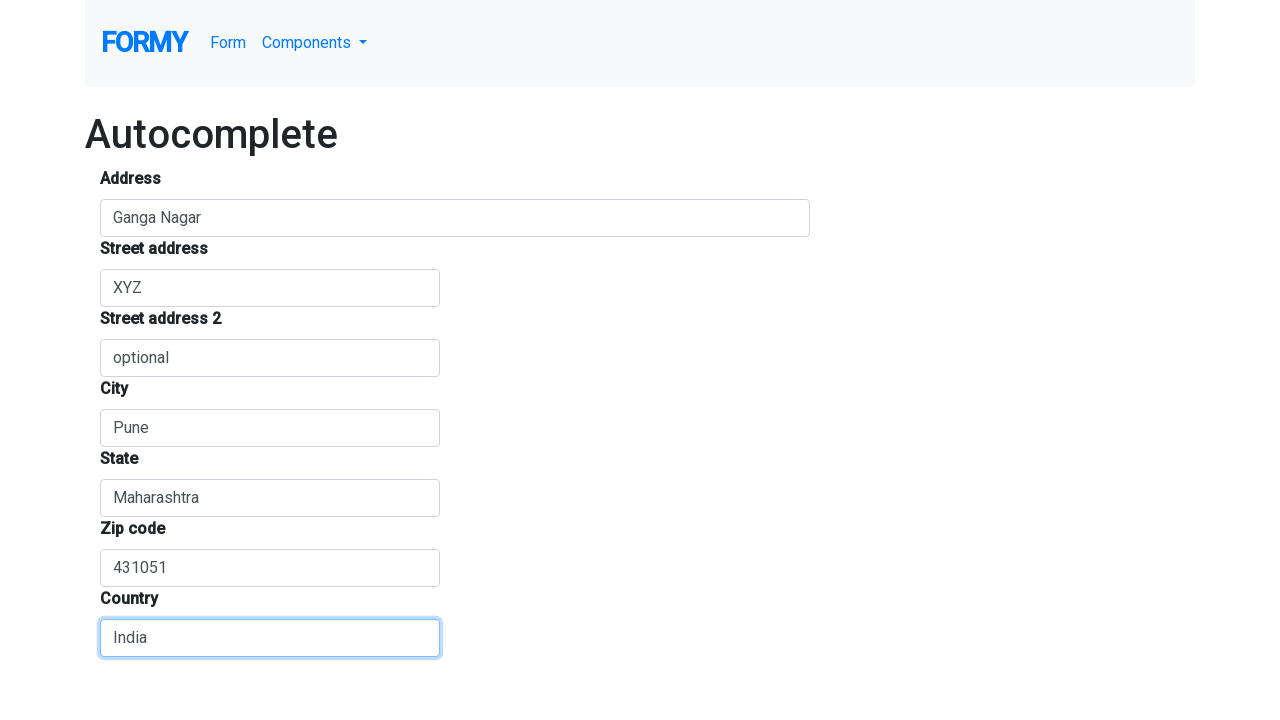